Tests successful contact form submission by filling mandatory fields and verifying success message

Starting URL: https://jupiter.cloud.planittesting.com/#/

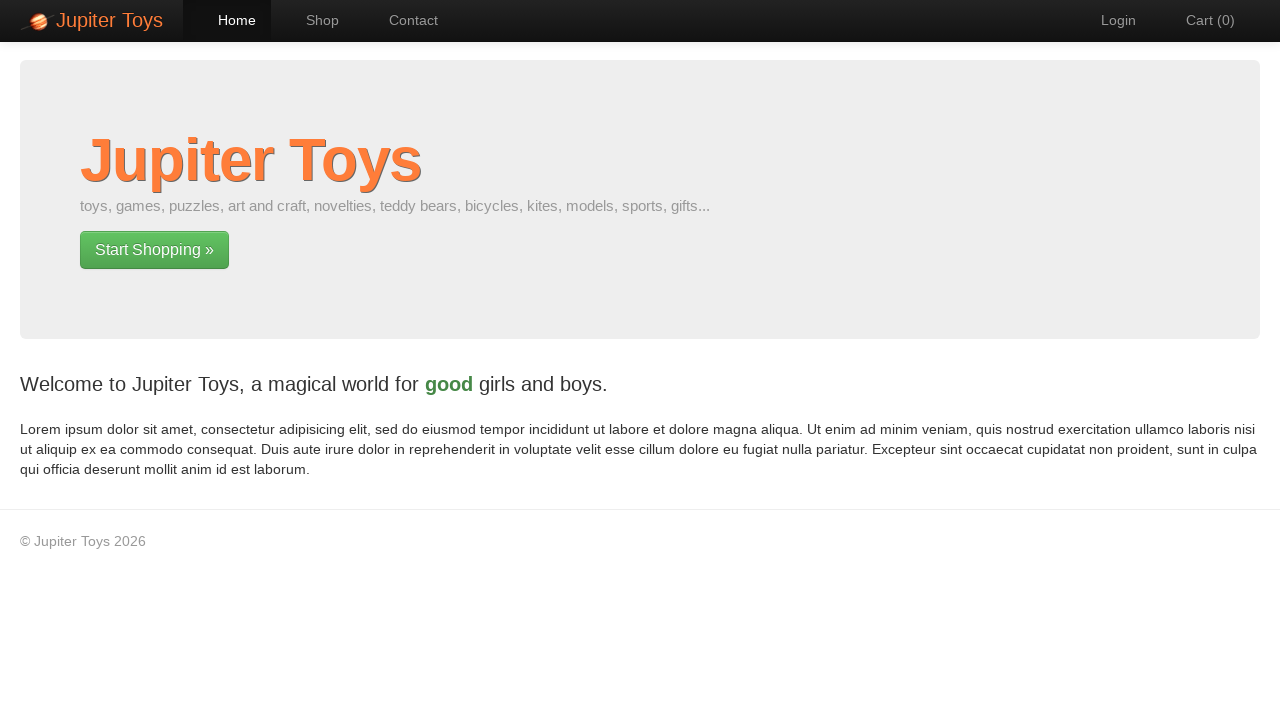

Clicked link to navigate to contact page at (404, 20) on a[href='#/contact']
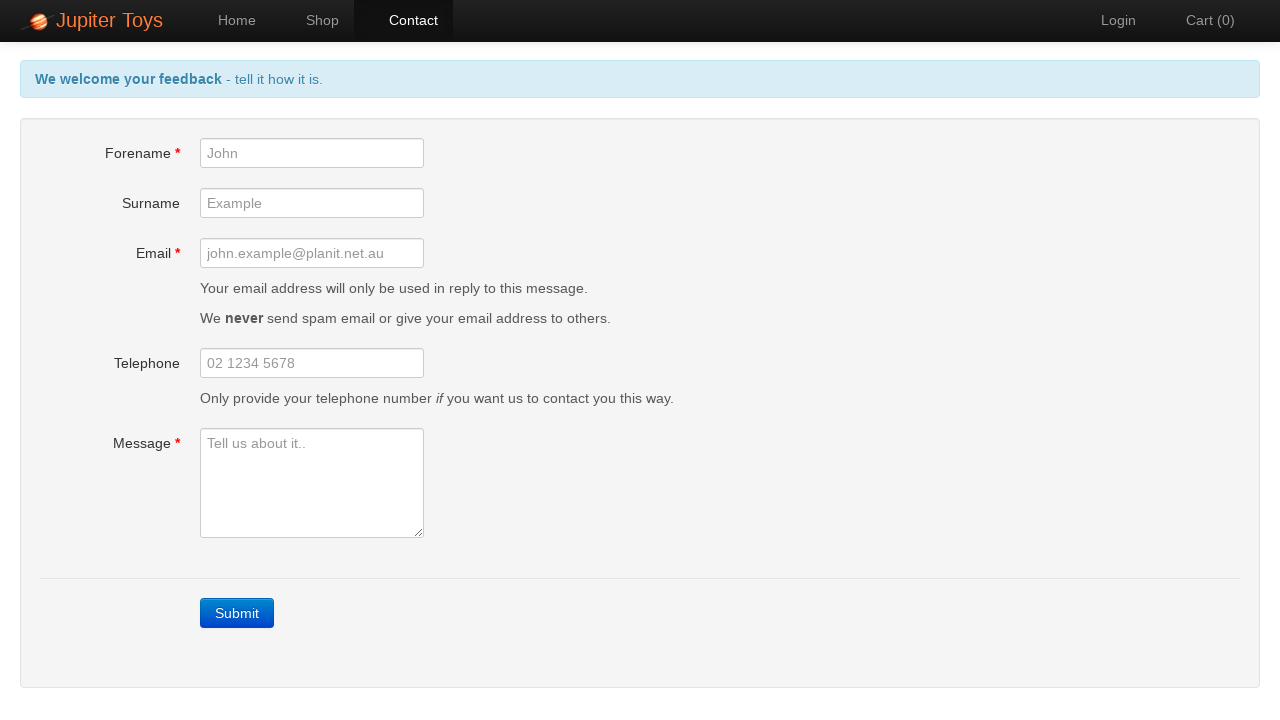

Contact page loaded - forename field is visible
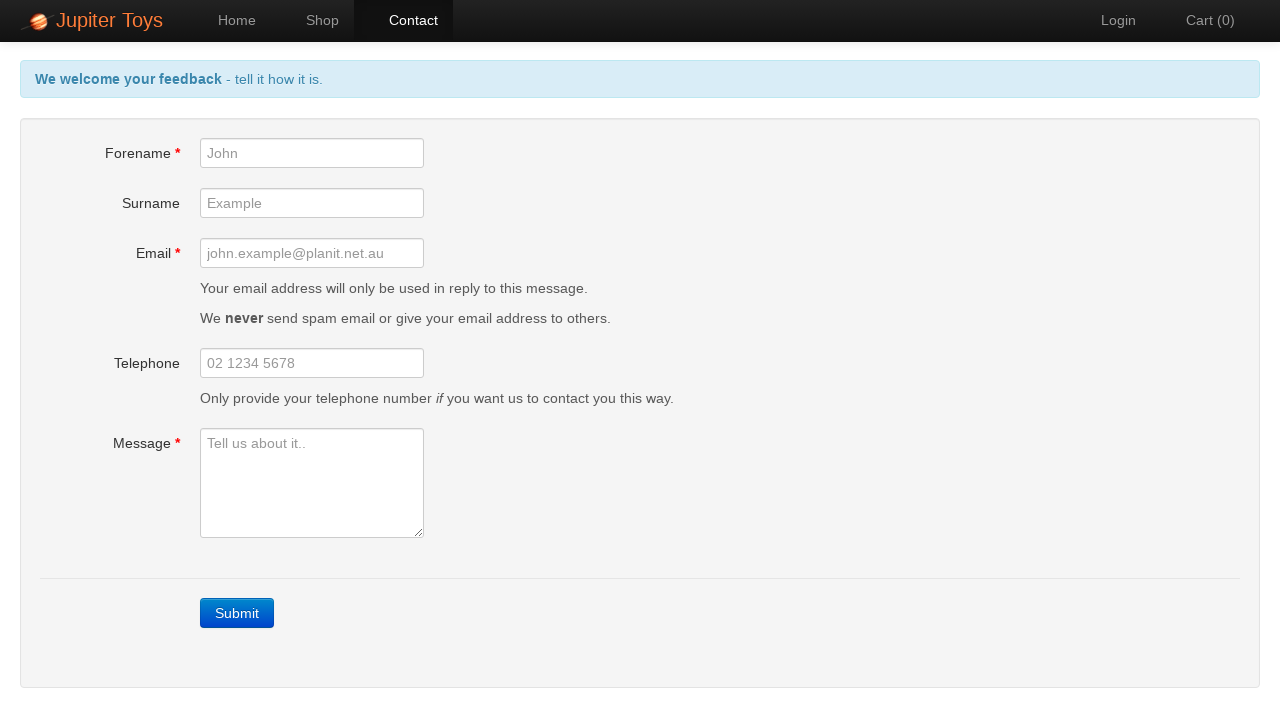

Filled forename field with 'Sarah' on #forename
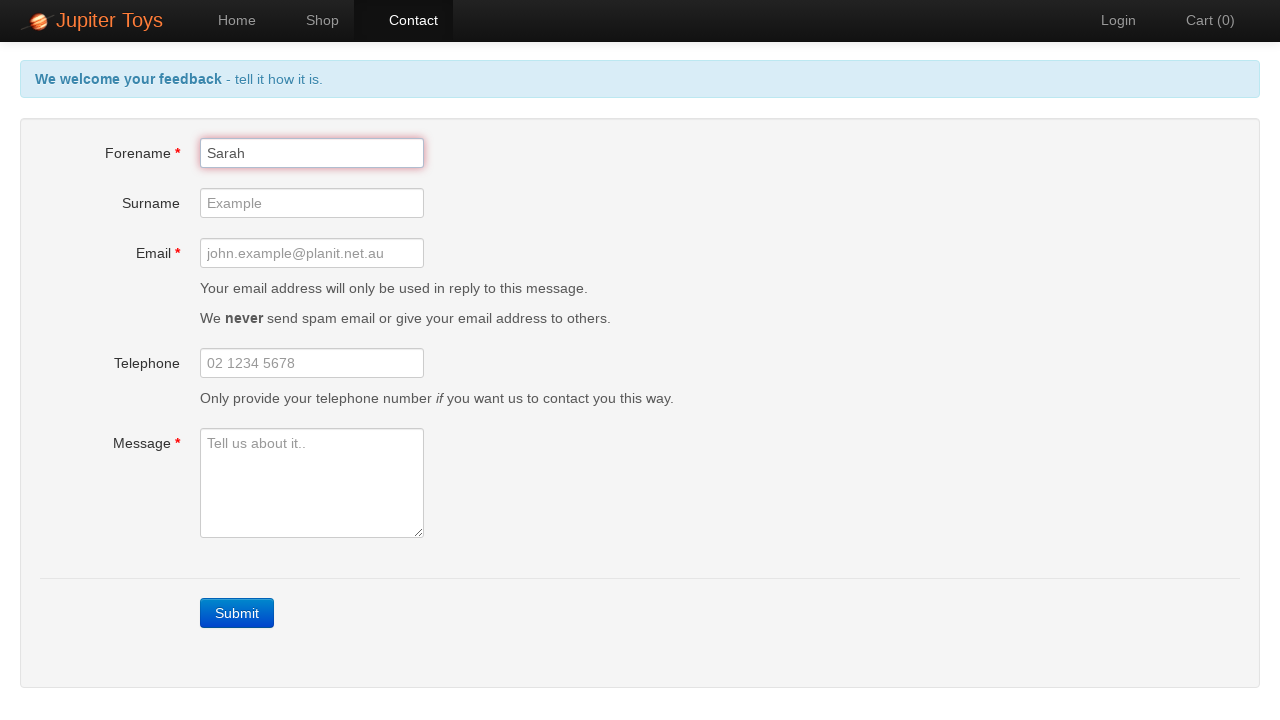

Filled email field with 'sarah.smith@example.com' on #email
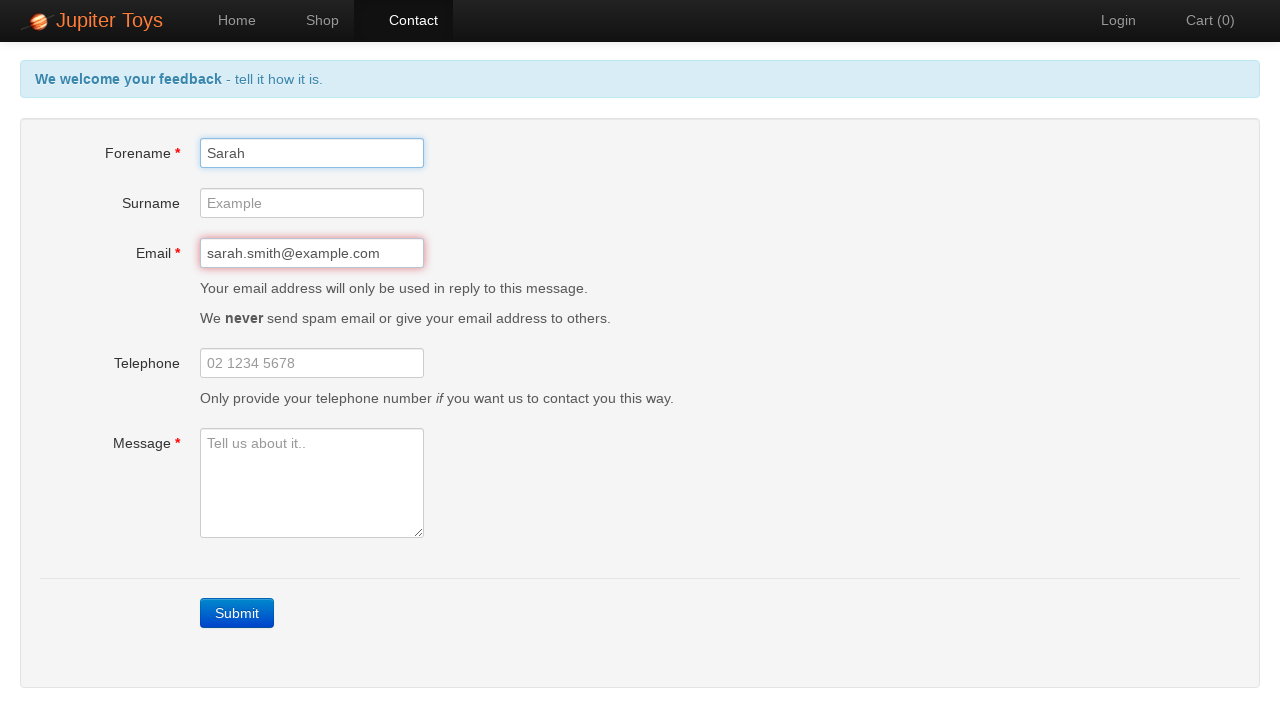

Filled message field with inquiry text on #message
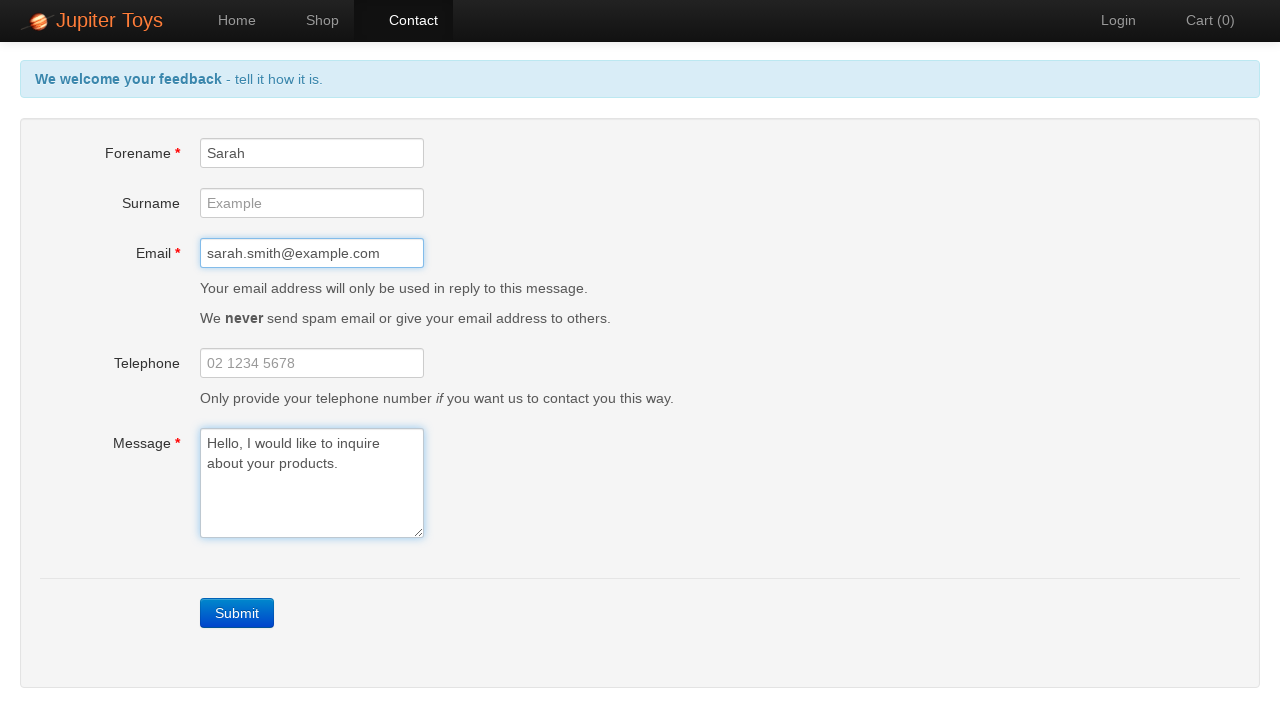

Clicked contact form submit button at (237, 613) on a.btn-contact
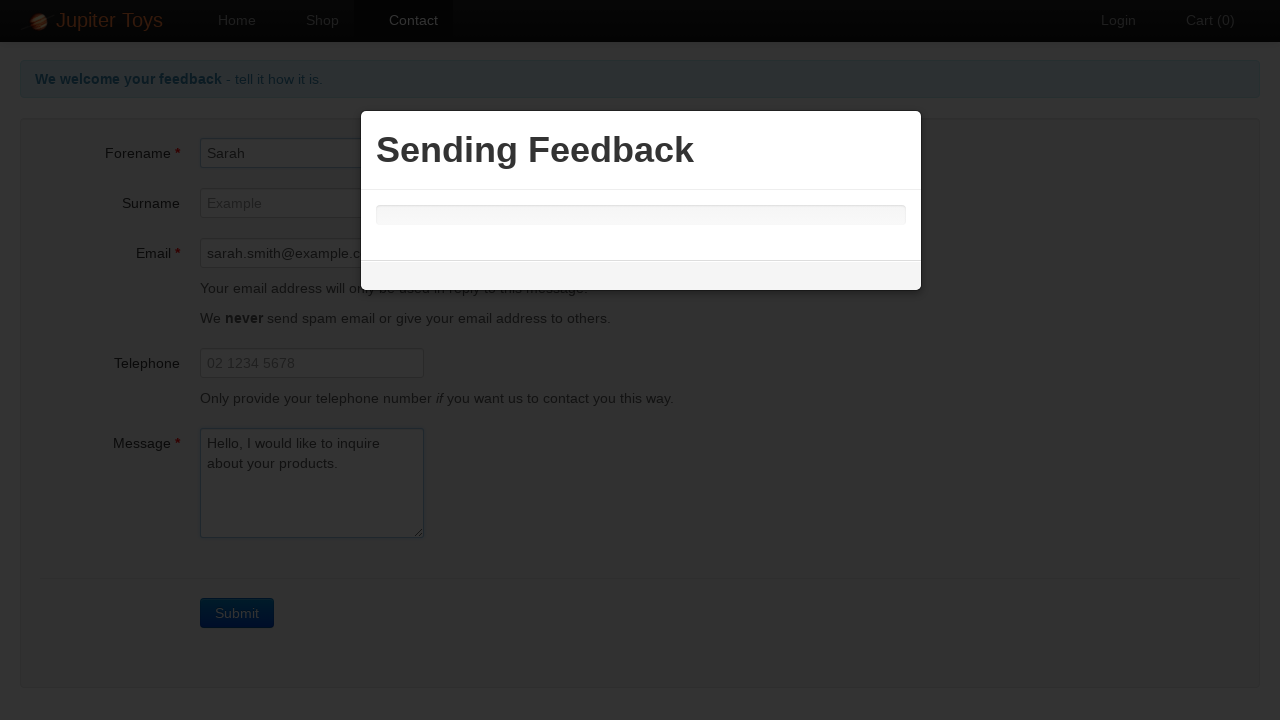

Success message appeared - form submission successful
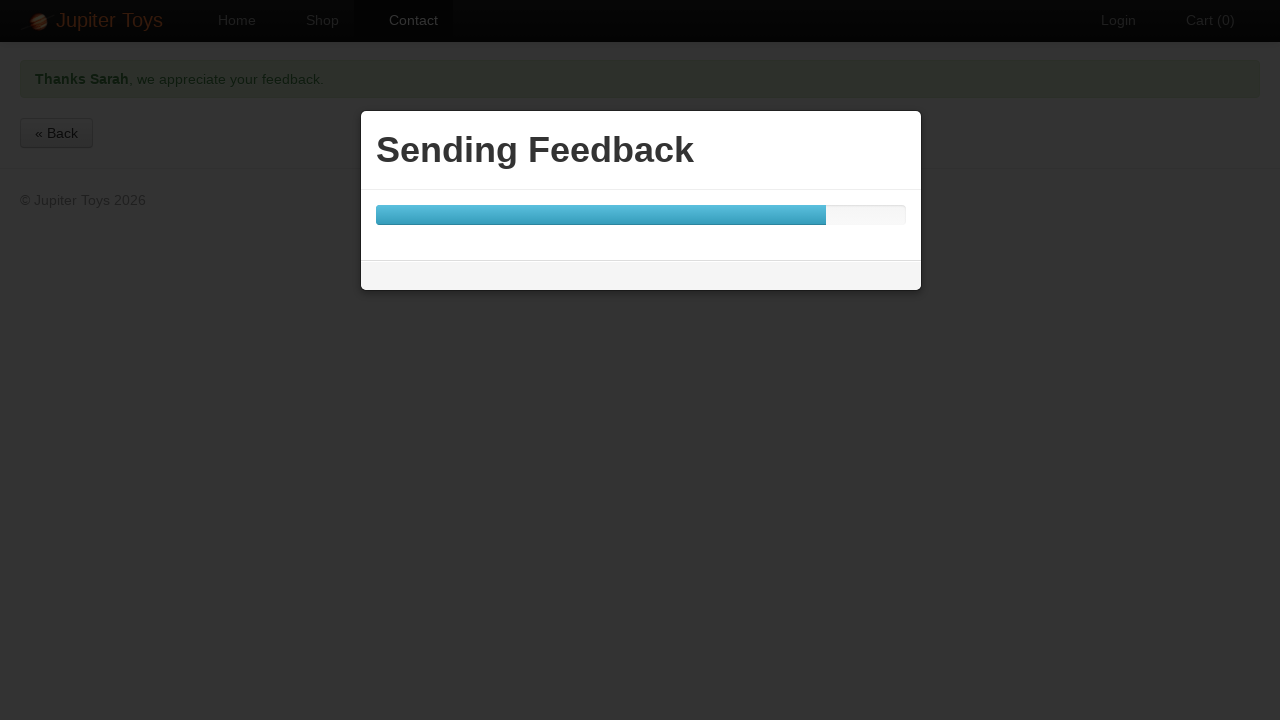

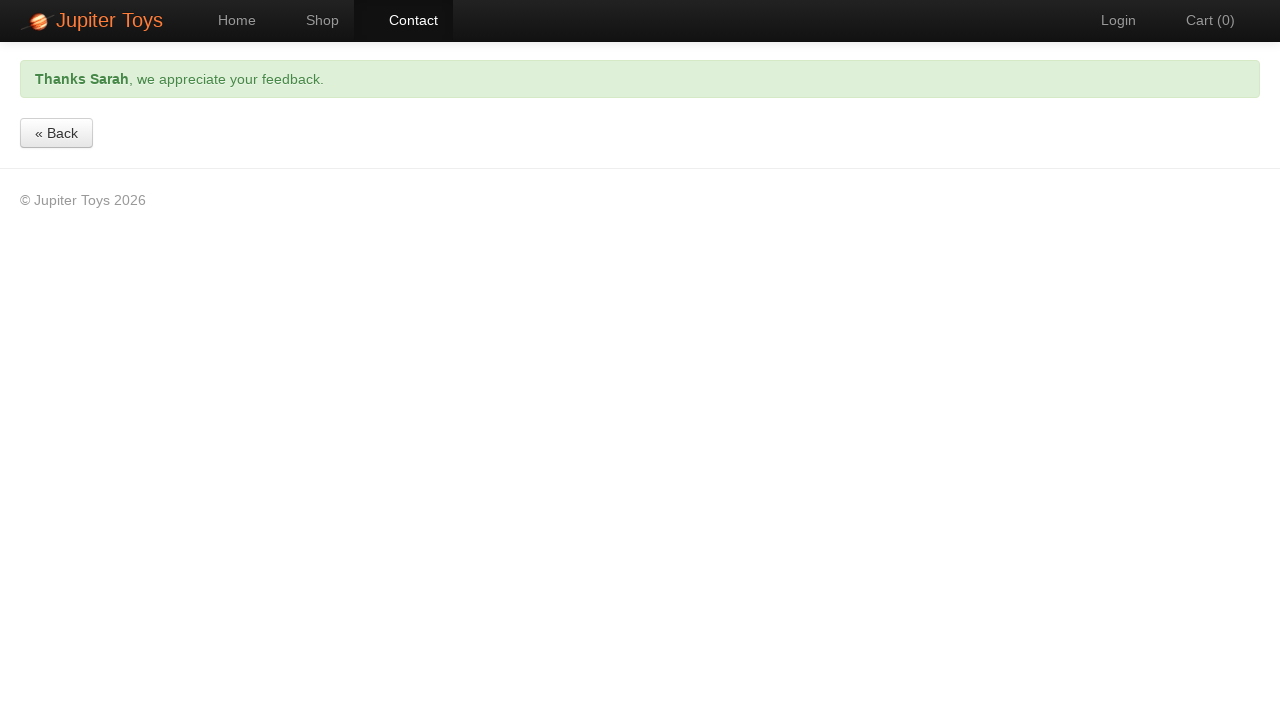